Tests browser tab/window handling by opening new tabs, switching between them, and verifying content on each tab. The test opens multiple tabs using buttons and navigates through the opened windows.

Starting URL: https://training-support.net/webelements/tabs

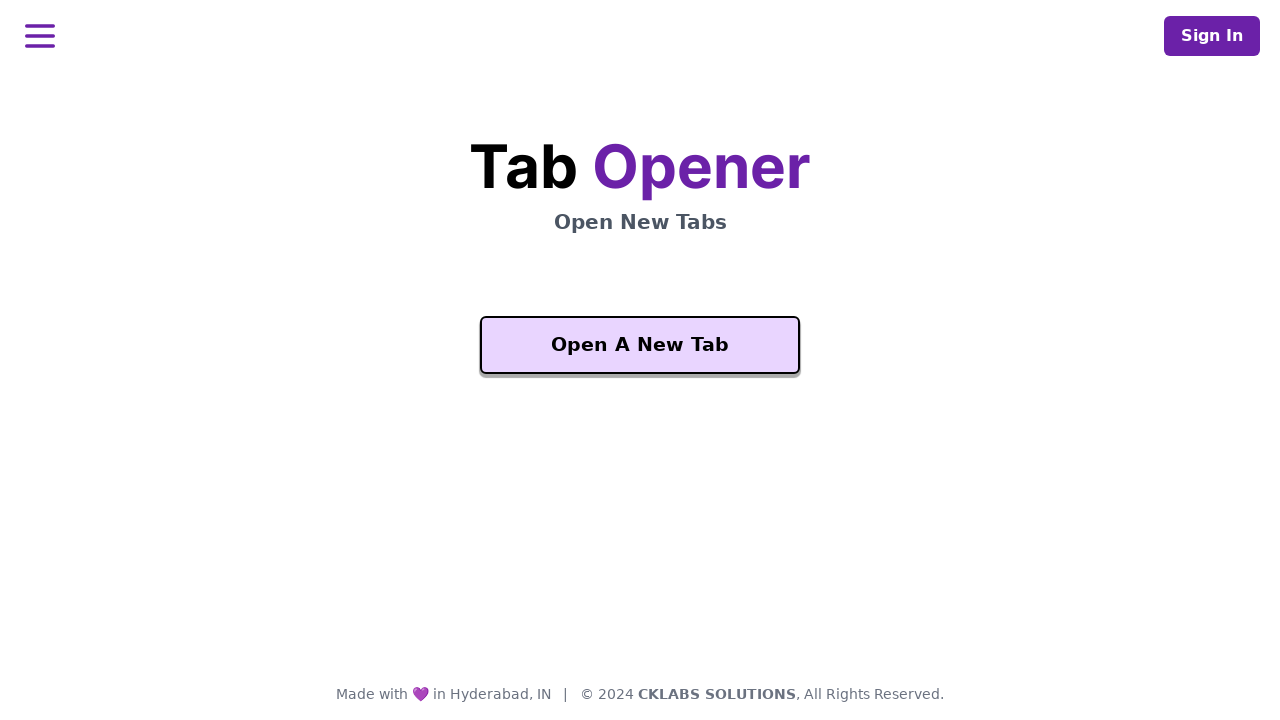

Clicked 'Open A New Tab' button on original tab at (640, 345) on xpath=//button[text()='Open A New Tab']
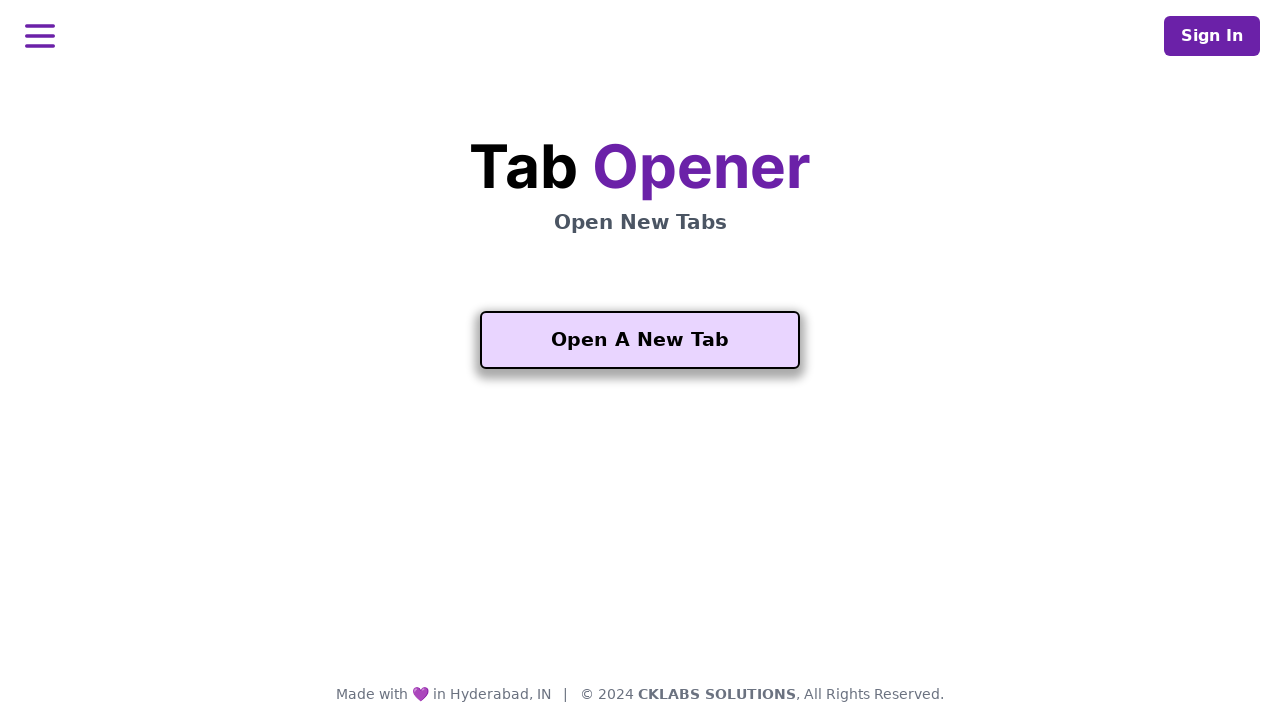

New tab opened and page event detected
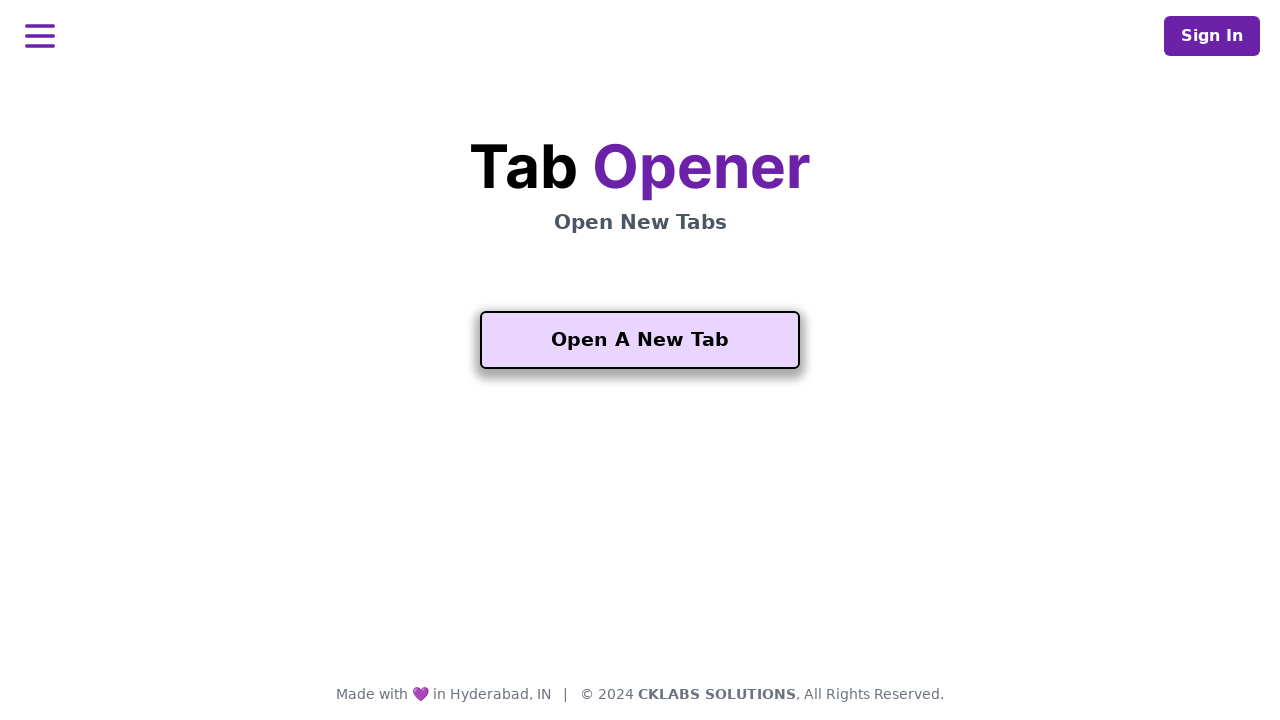

Retrieved all pages from context
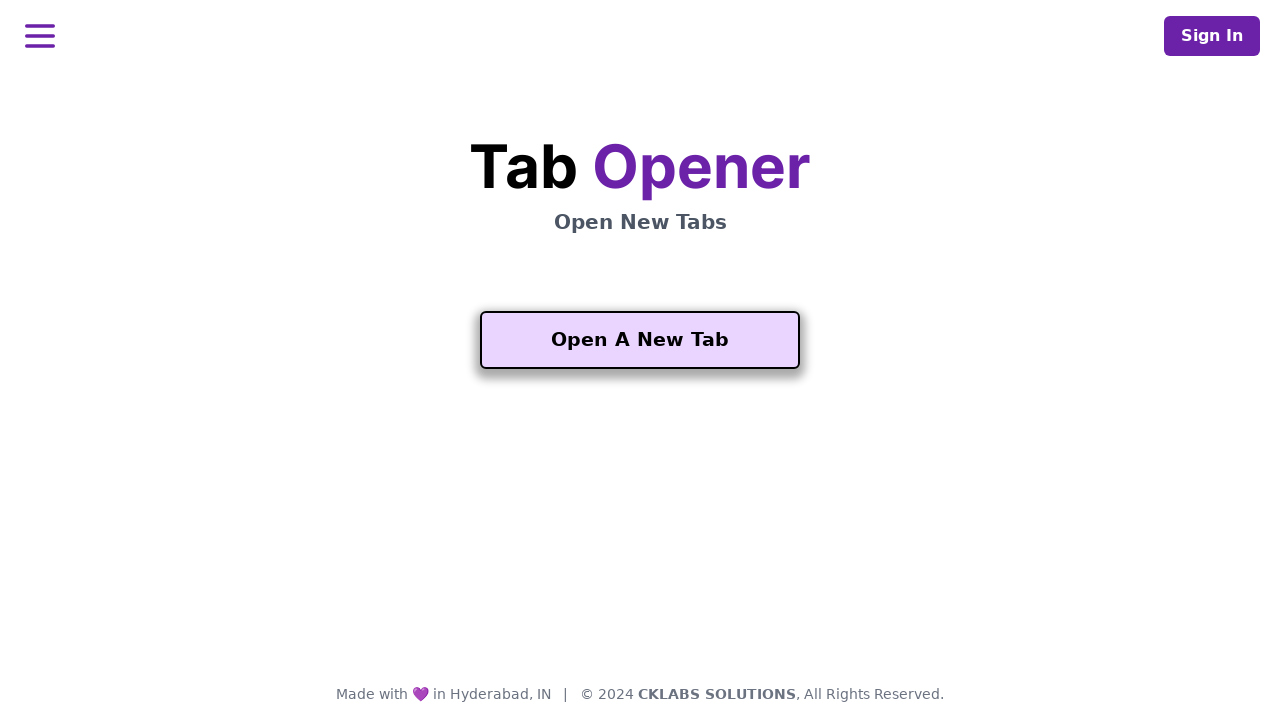

Selected second tab from pages list
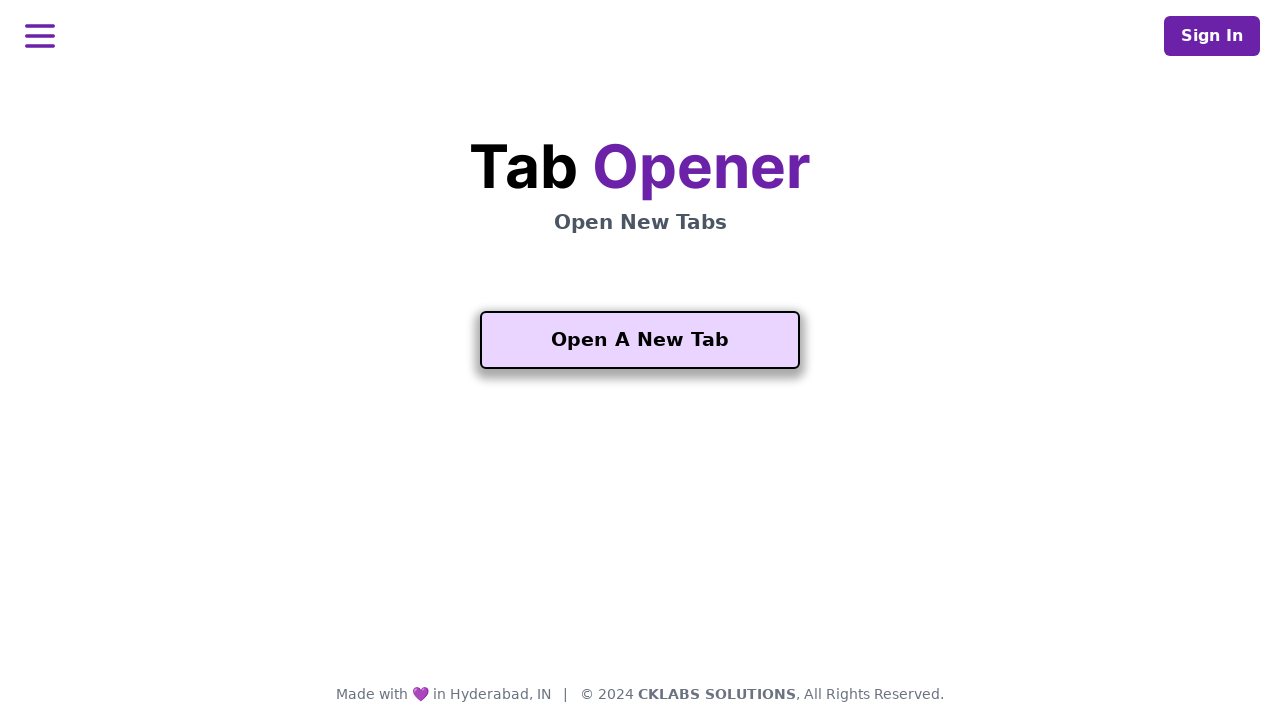

Brought second tab to foreground
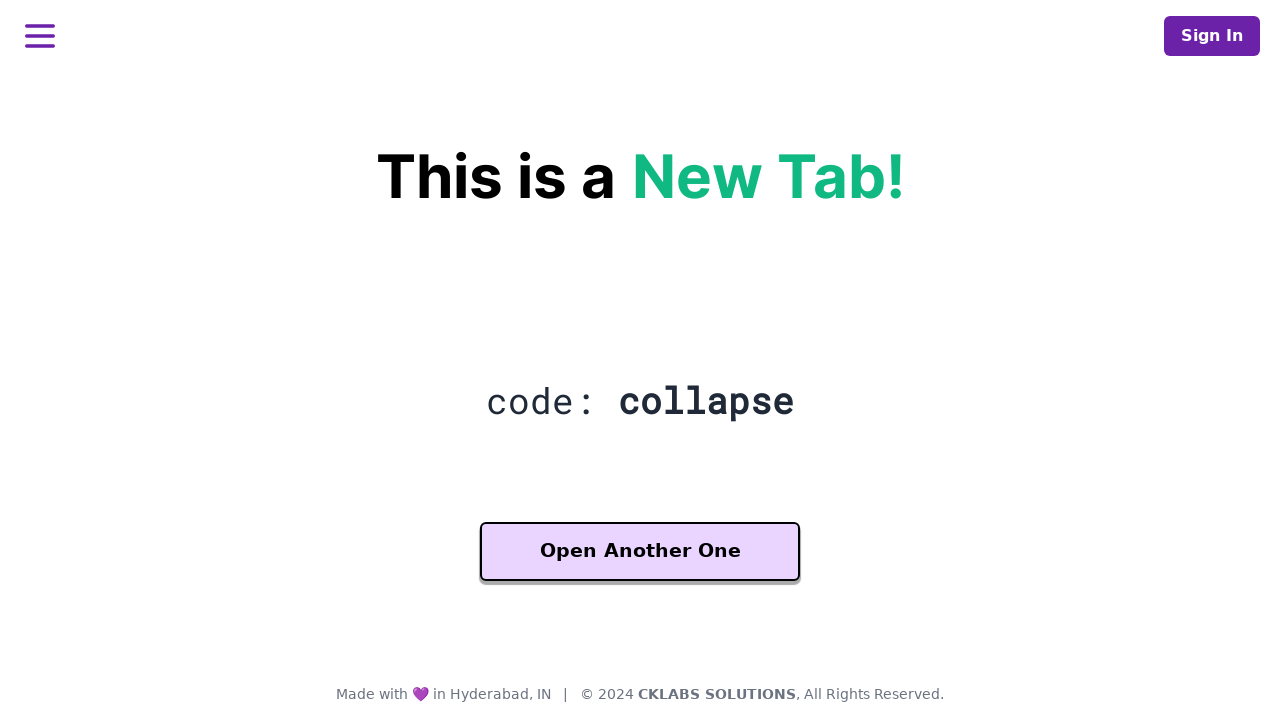

Waited for 'Another One' button to load on second tab
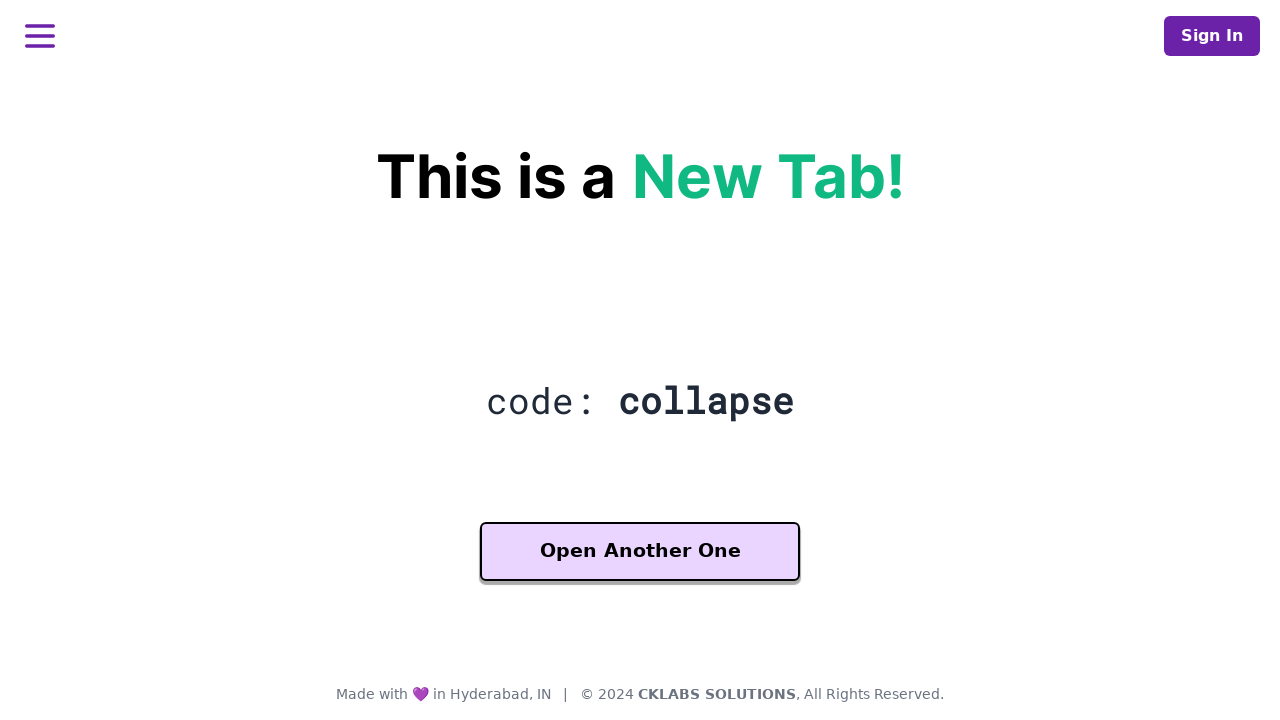

Verified h2 message element is displayed on second tab
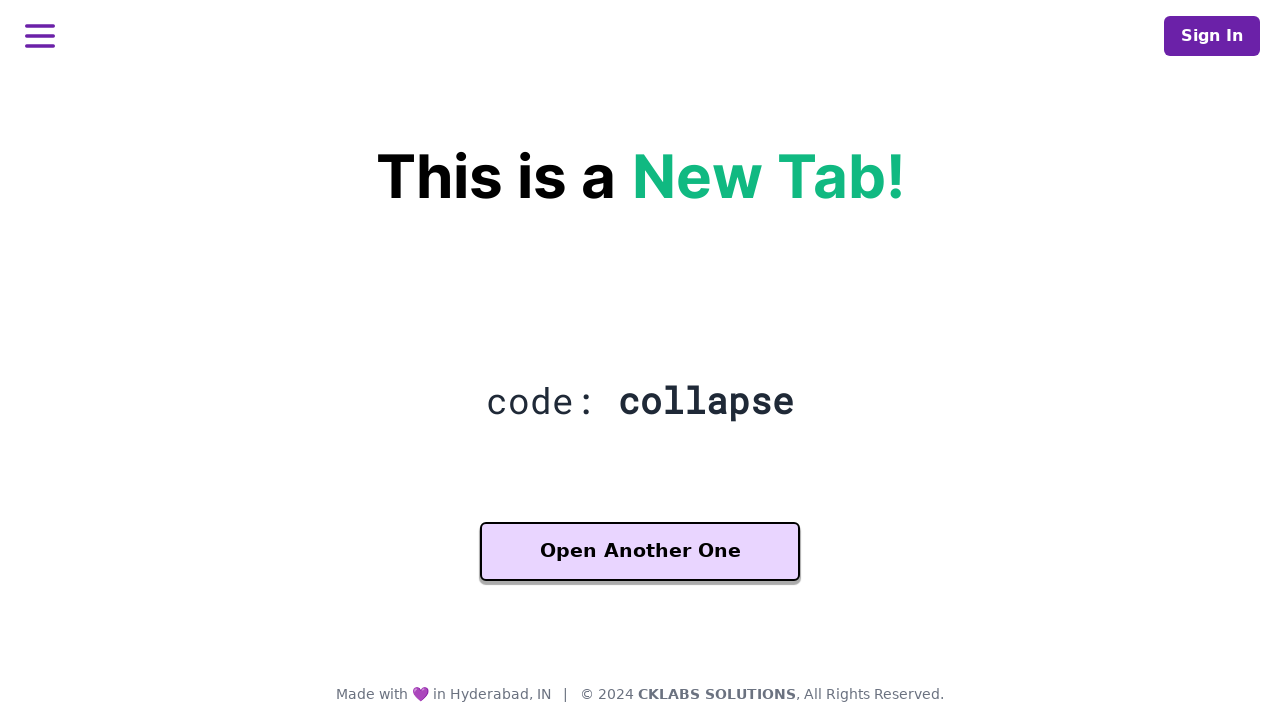

Clicked 'Another One' button to open third tab at (640, 552) on xpath=//button[contains(text(), 'Another One')]
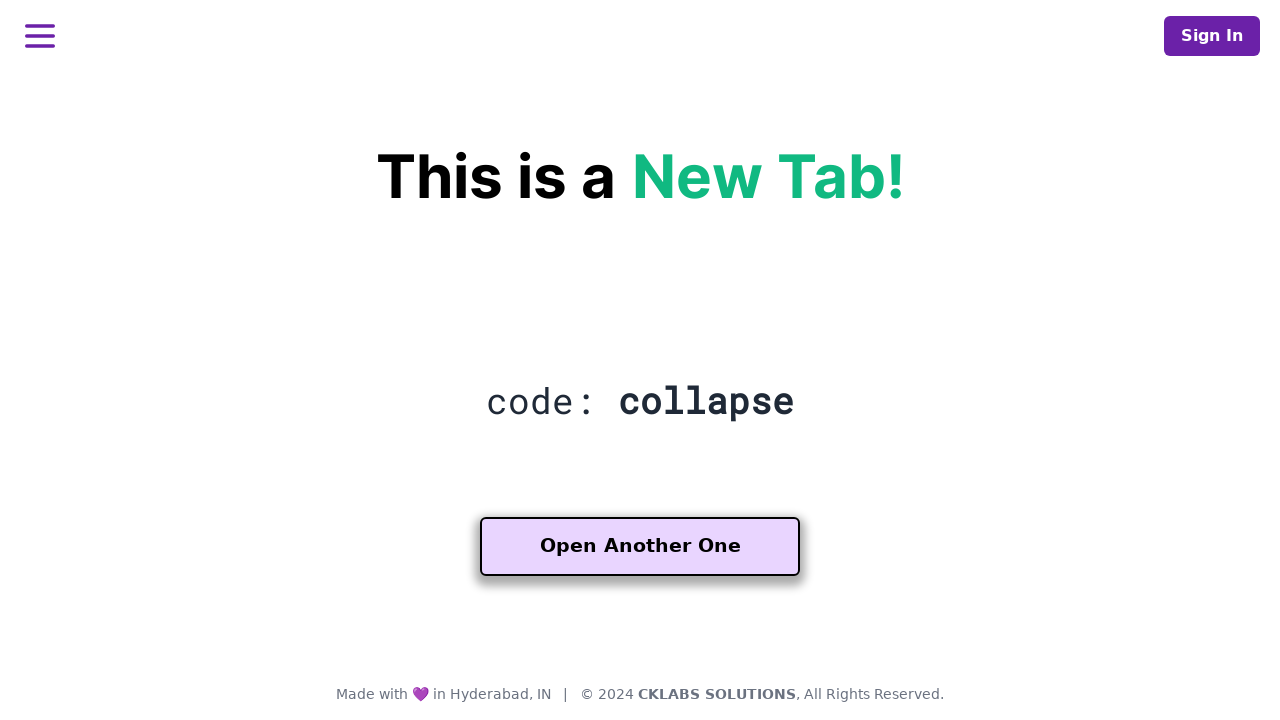

Third tab opened and page event detected
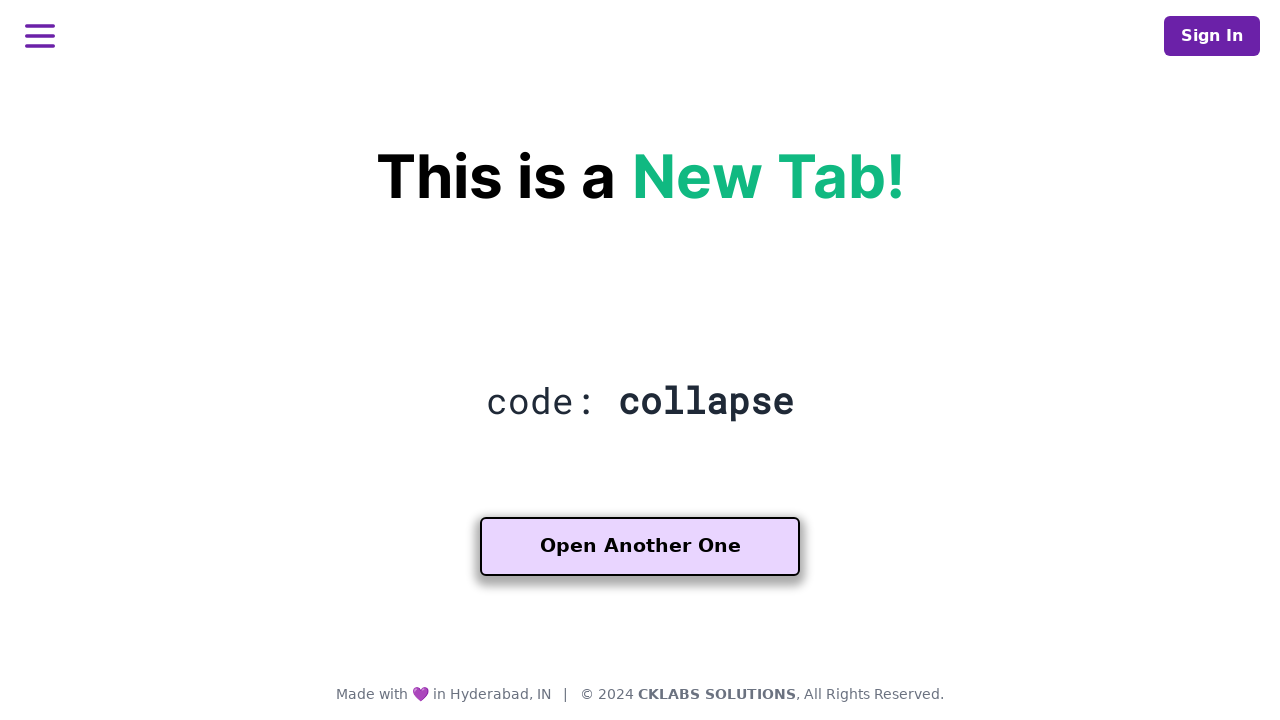

Retrieved updated list of all pages from context
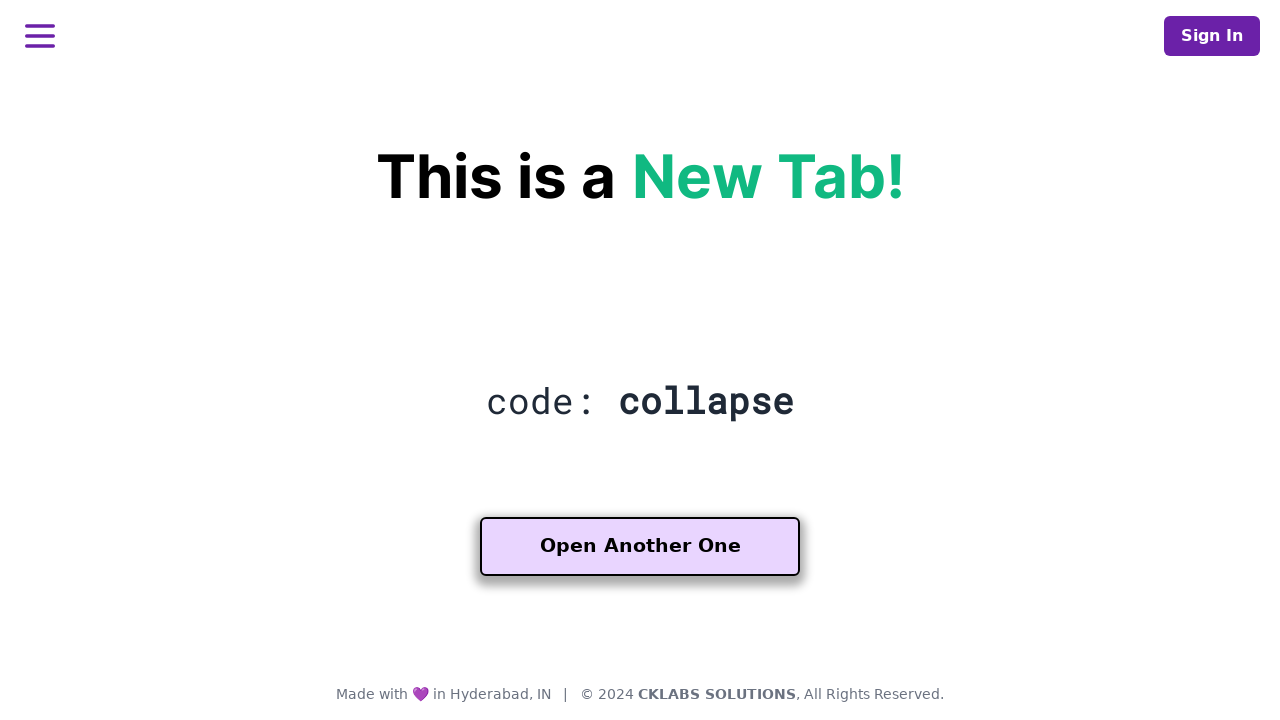

Selected third tab from pages list
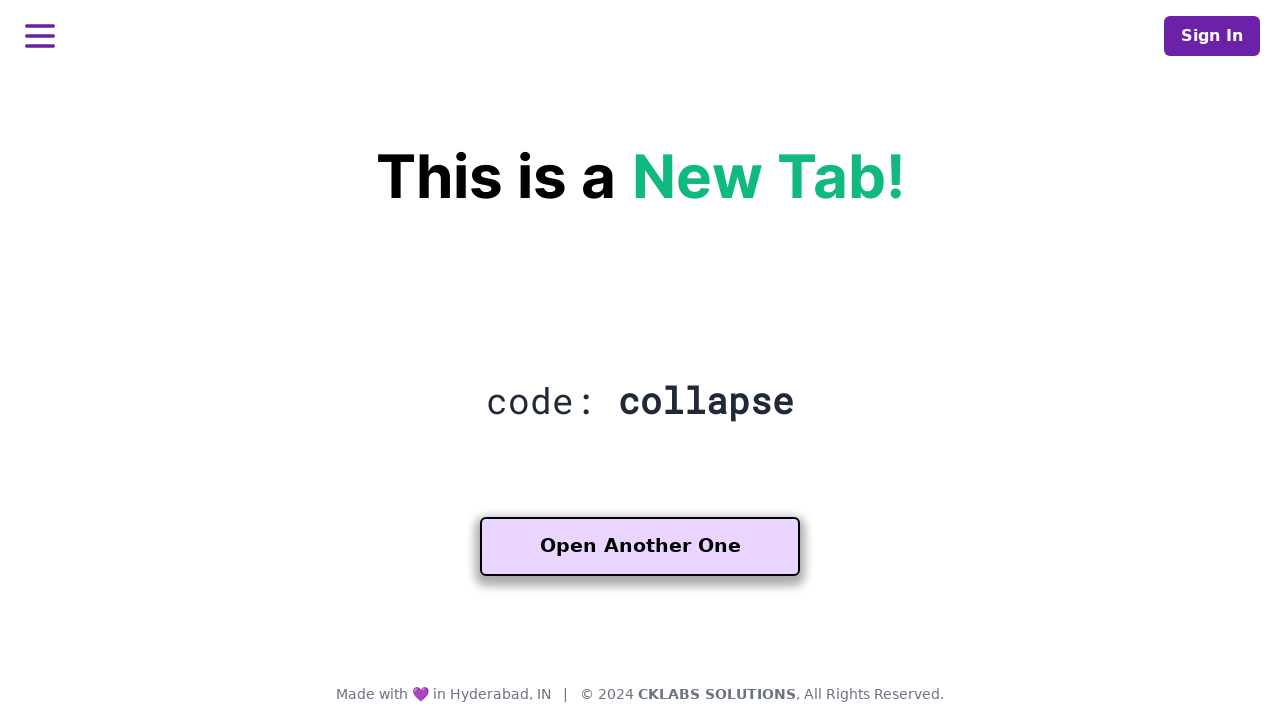

Brought third tab to foreground
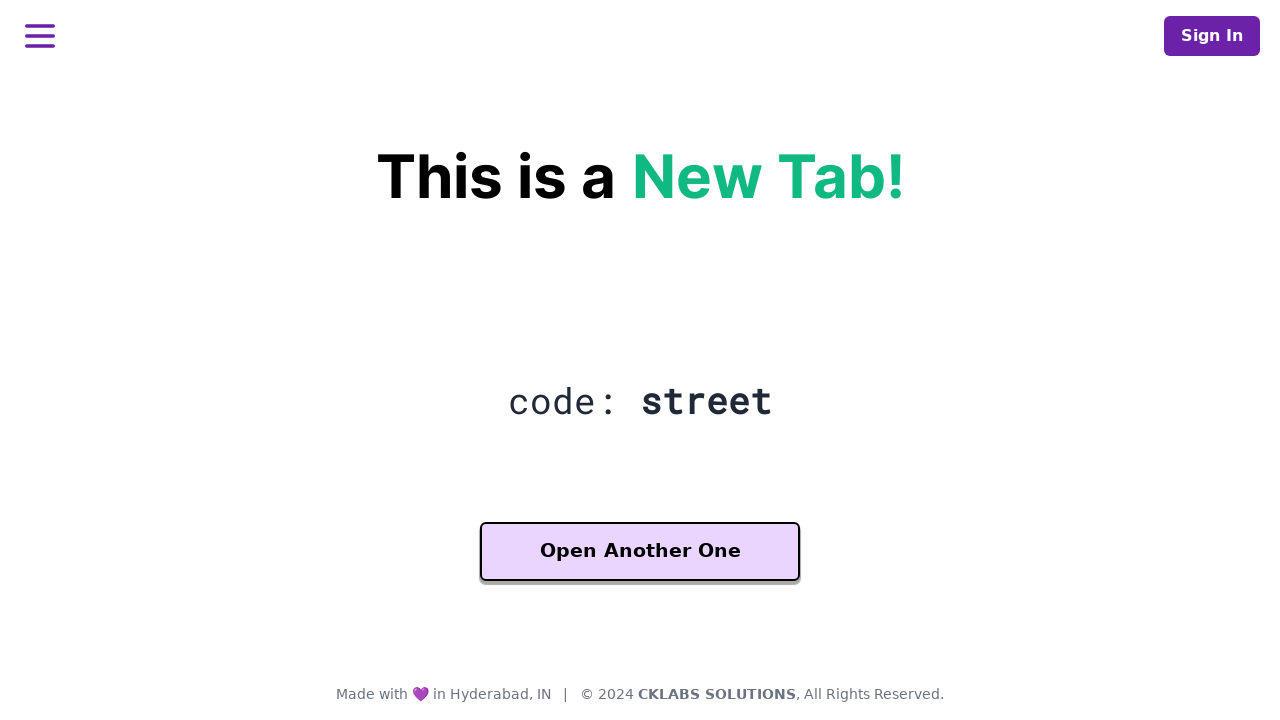

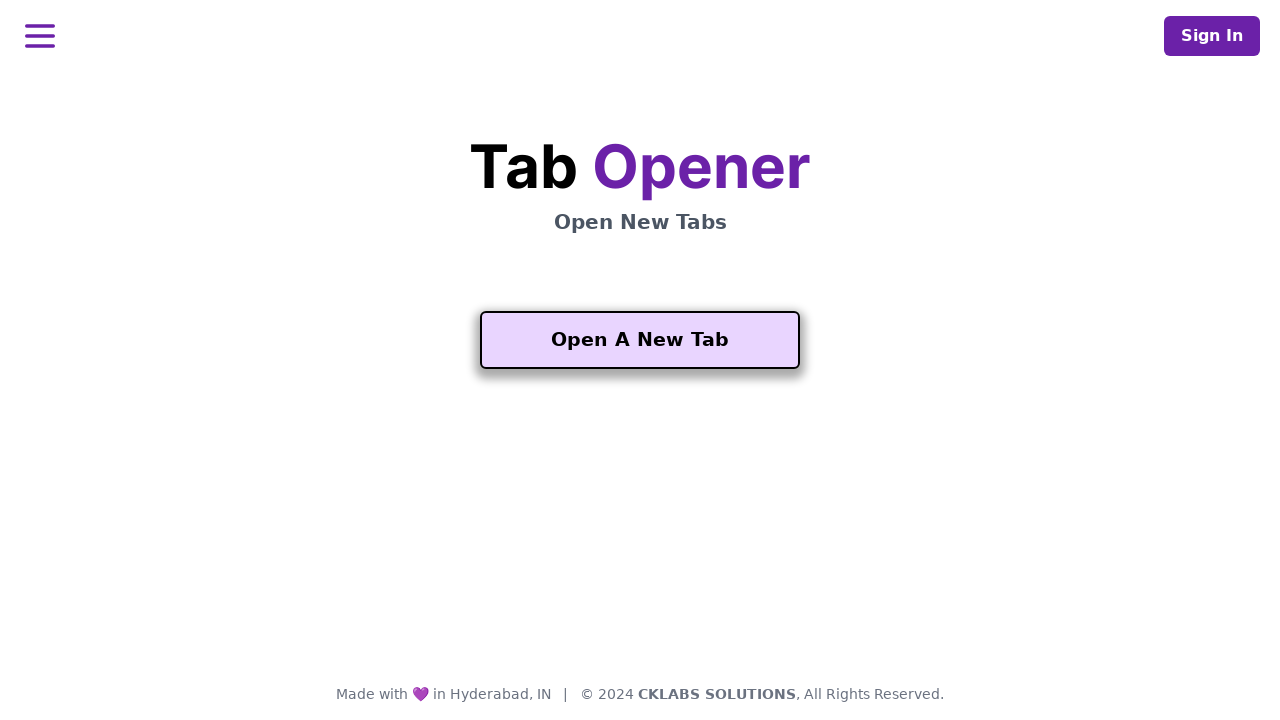